Tests date picker with dropdown selectors for month and year on a dummy ticket booking site

Starting URL: https://www.dummyticket.com/dummy-ticket-for-visa-application/

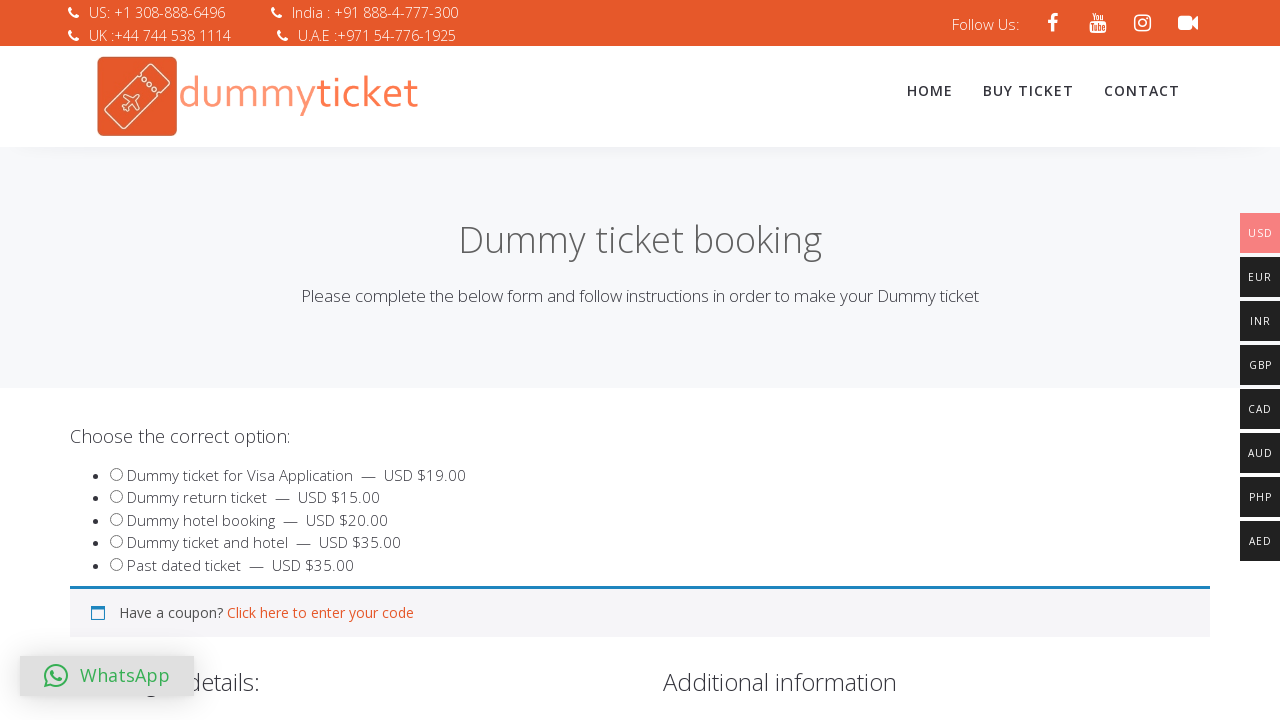

Clicked on date of birth field at (344, 360) on #dob
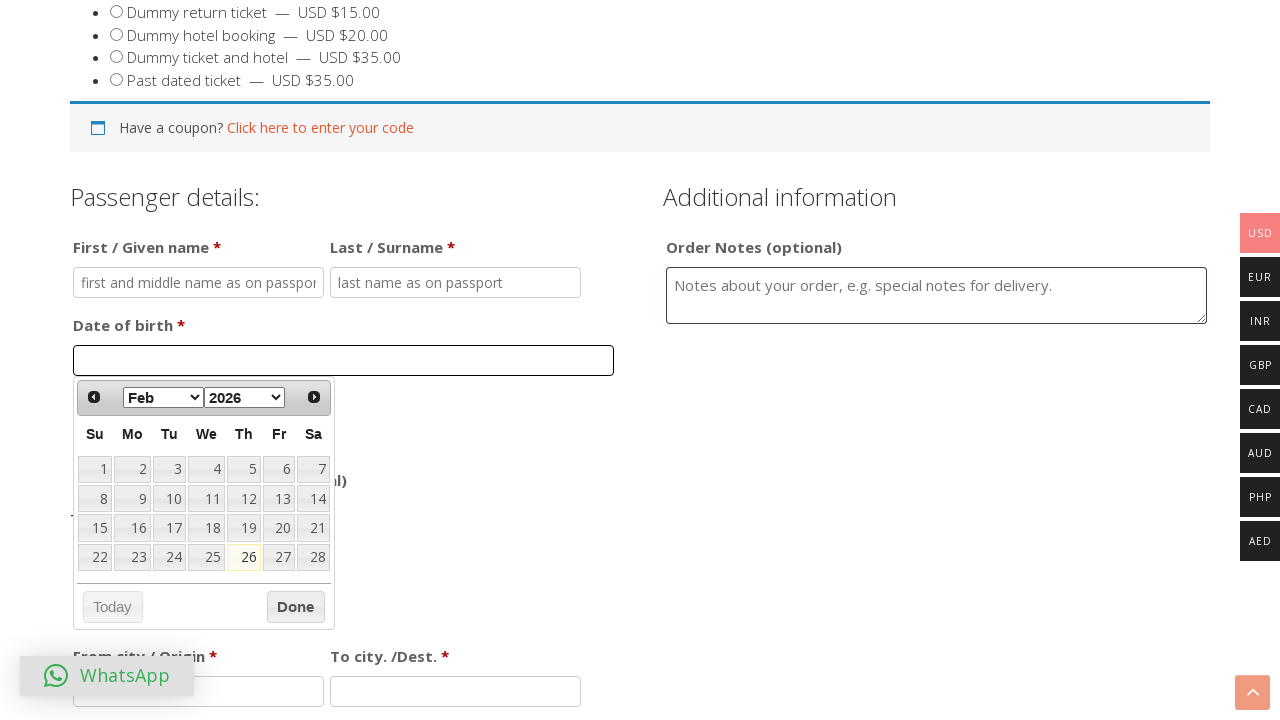

Selected November from month dropdown on select.ui-datepicker-month
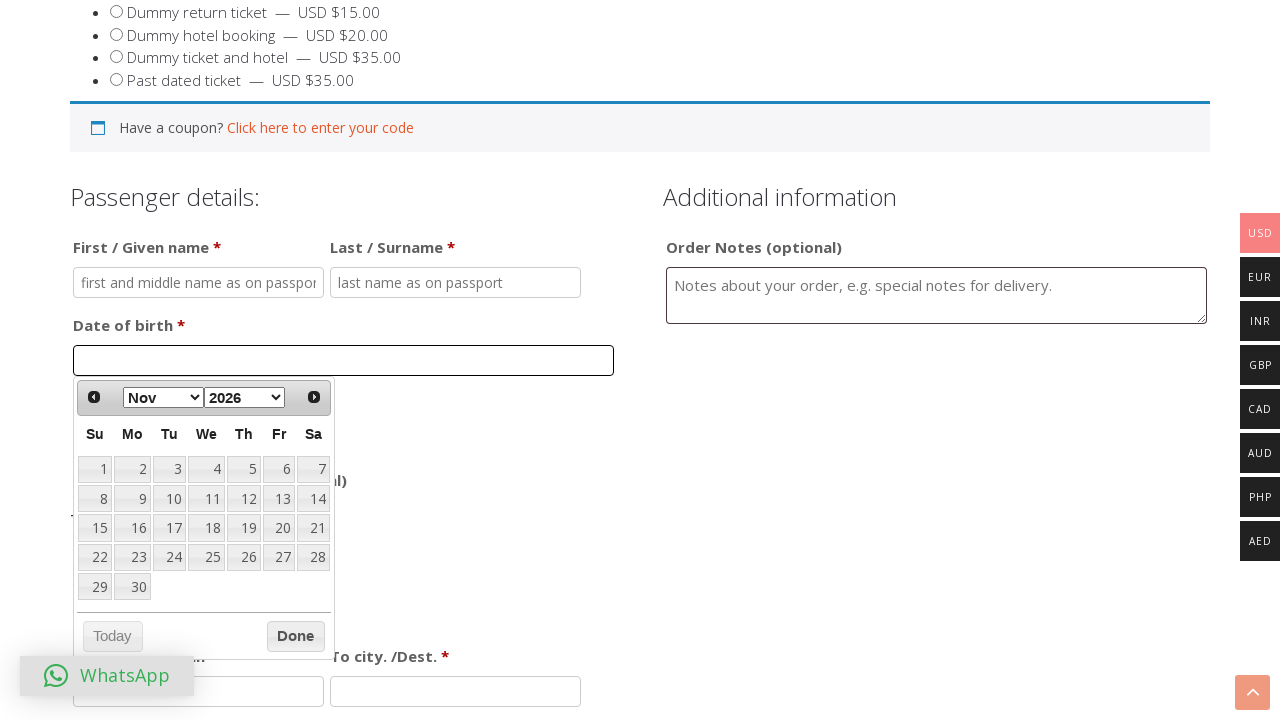

Selected 1990 from year dropdown on select.ui-datepicker-year
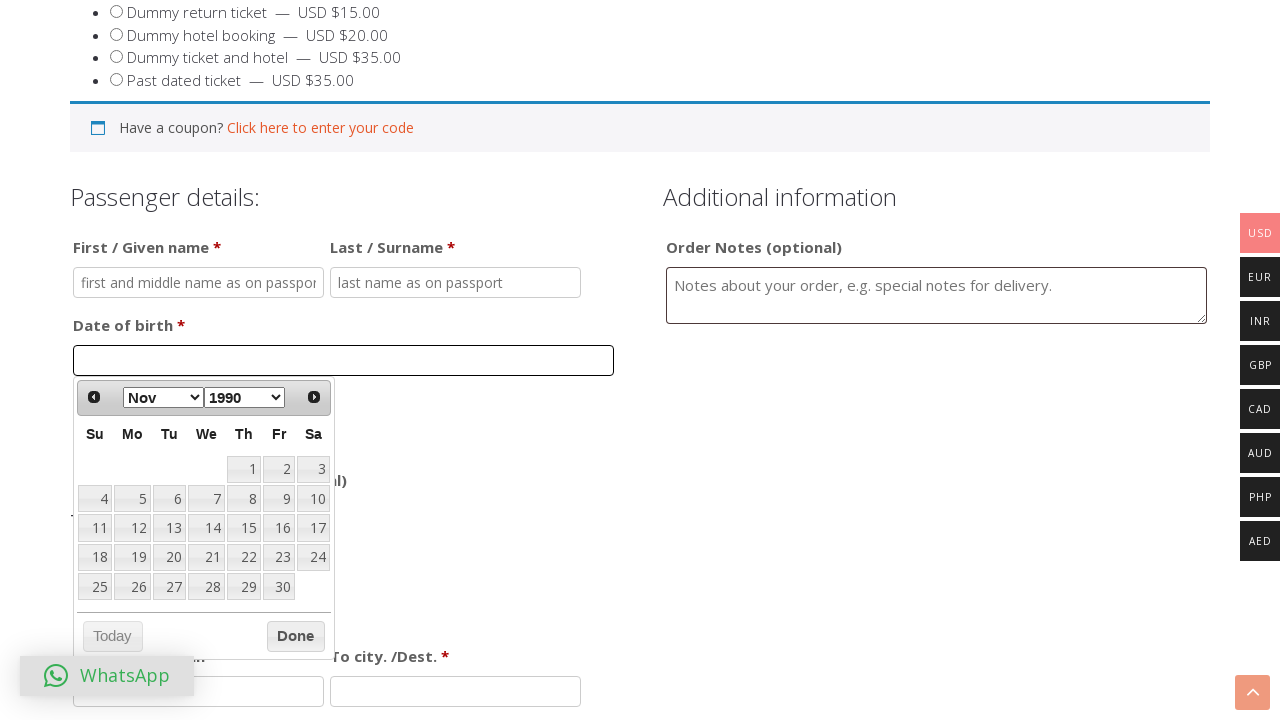

Waited for calendar to update
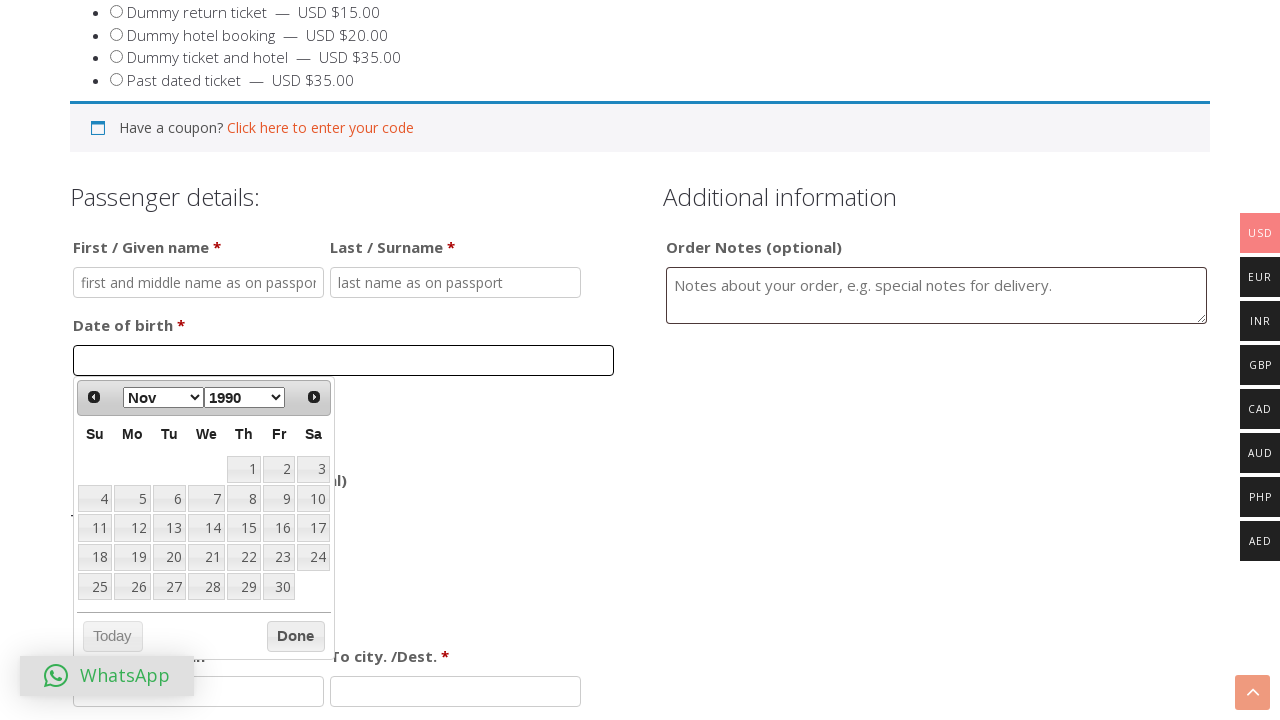

Selected day 25 from calendar at (95, 587) on tbody tr td a >> nth=24
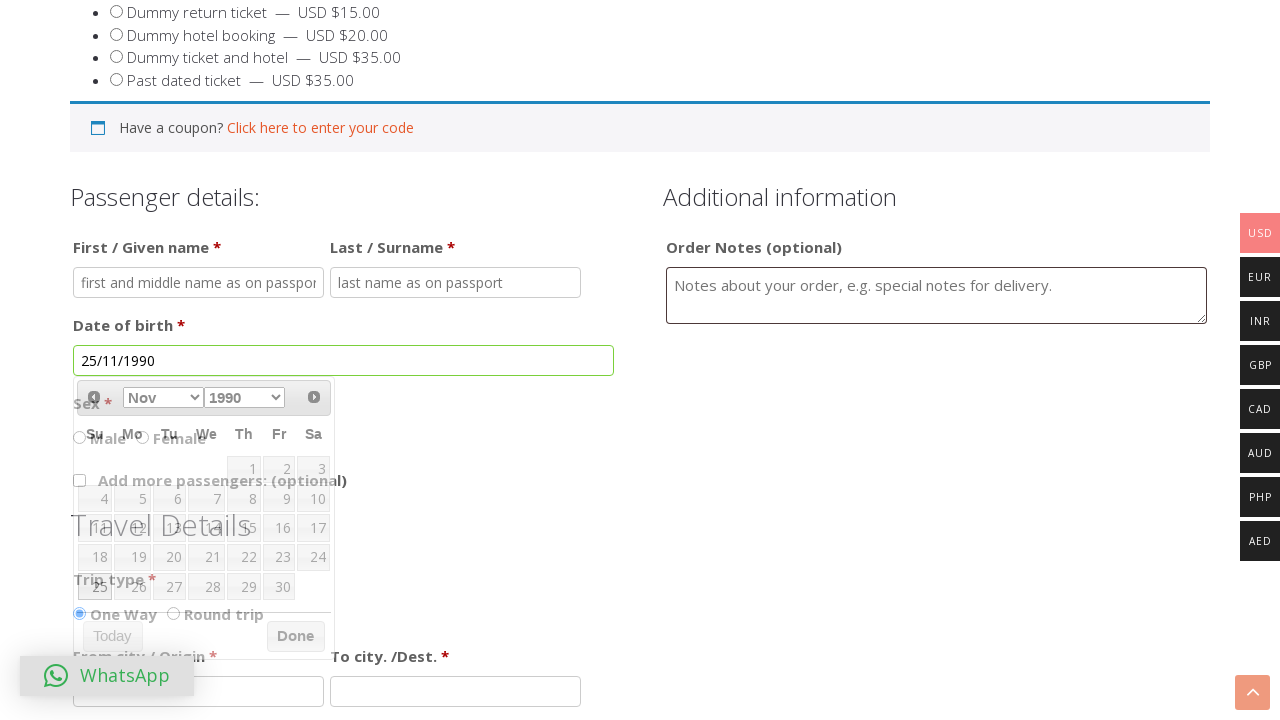

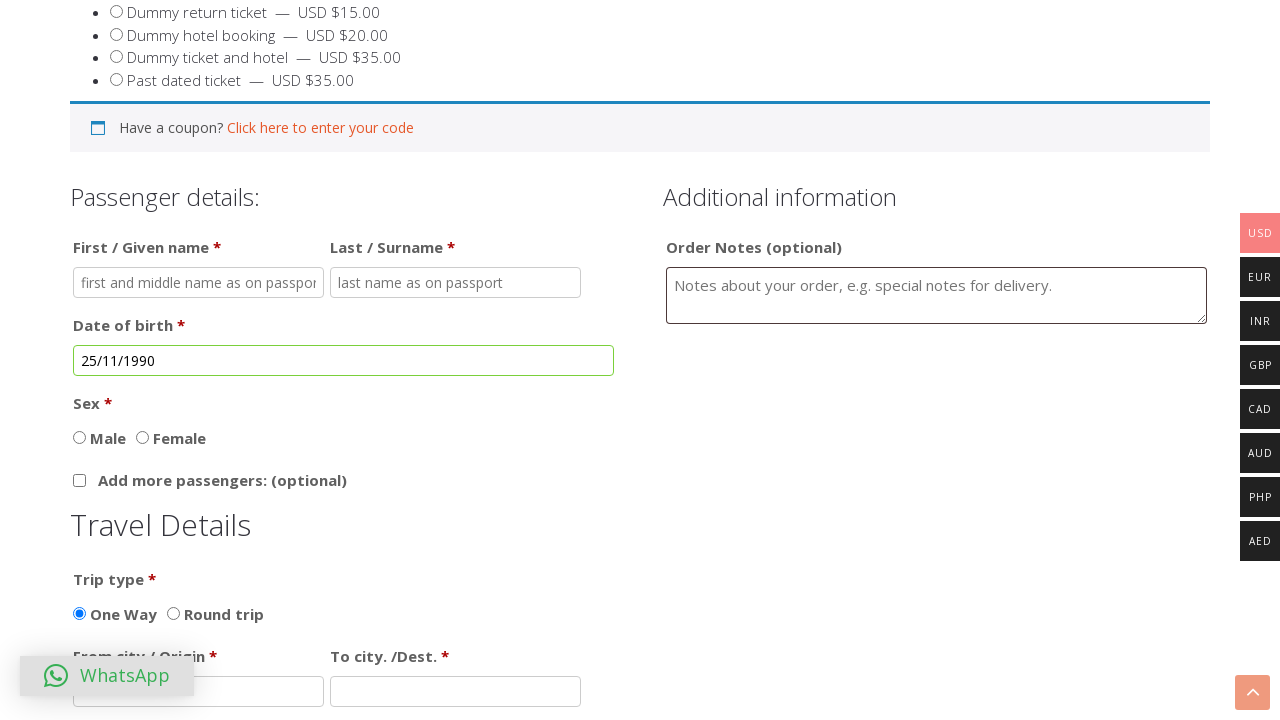